Tests timeout exception by waiting for element to become clickable with zero timeout

Starting URL: https://demoqa.com/dynamic-properties

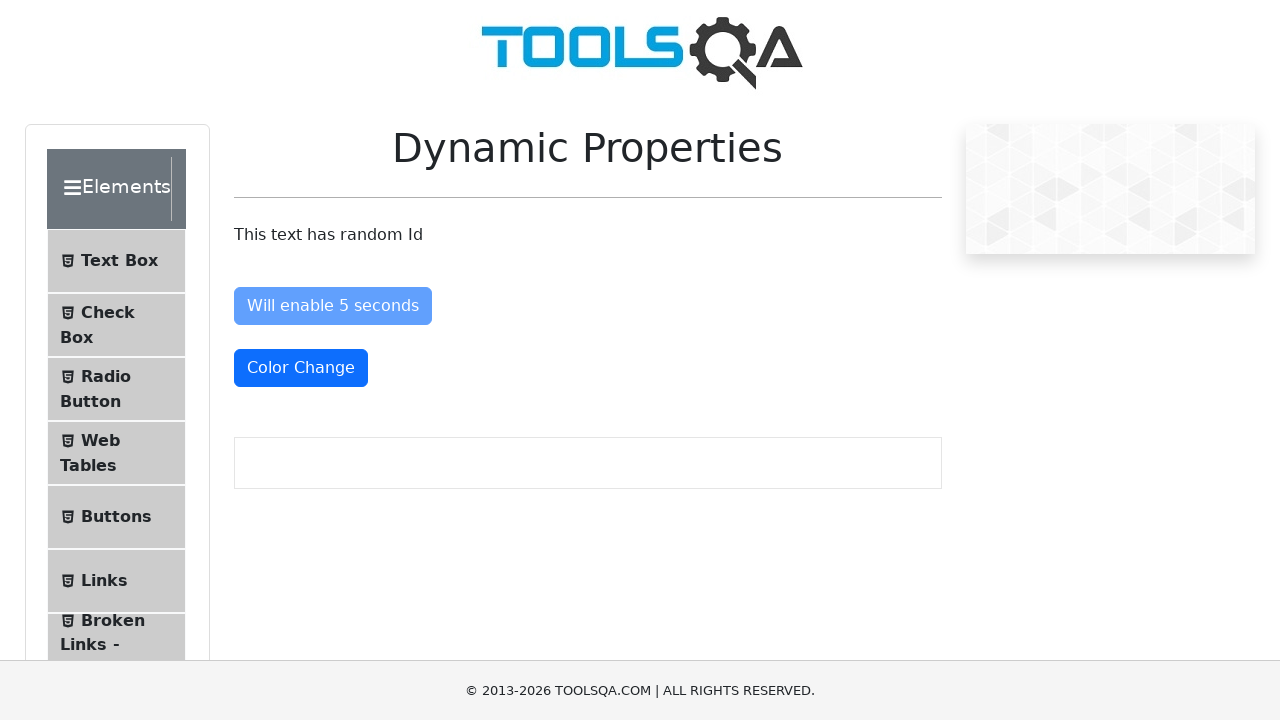

Navigated to dynamic properties demo page
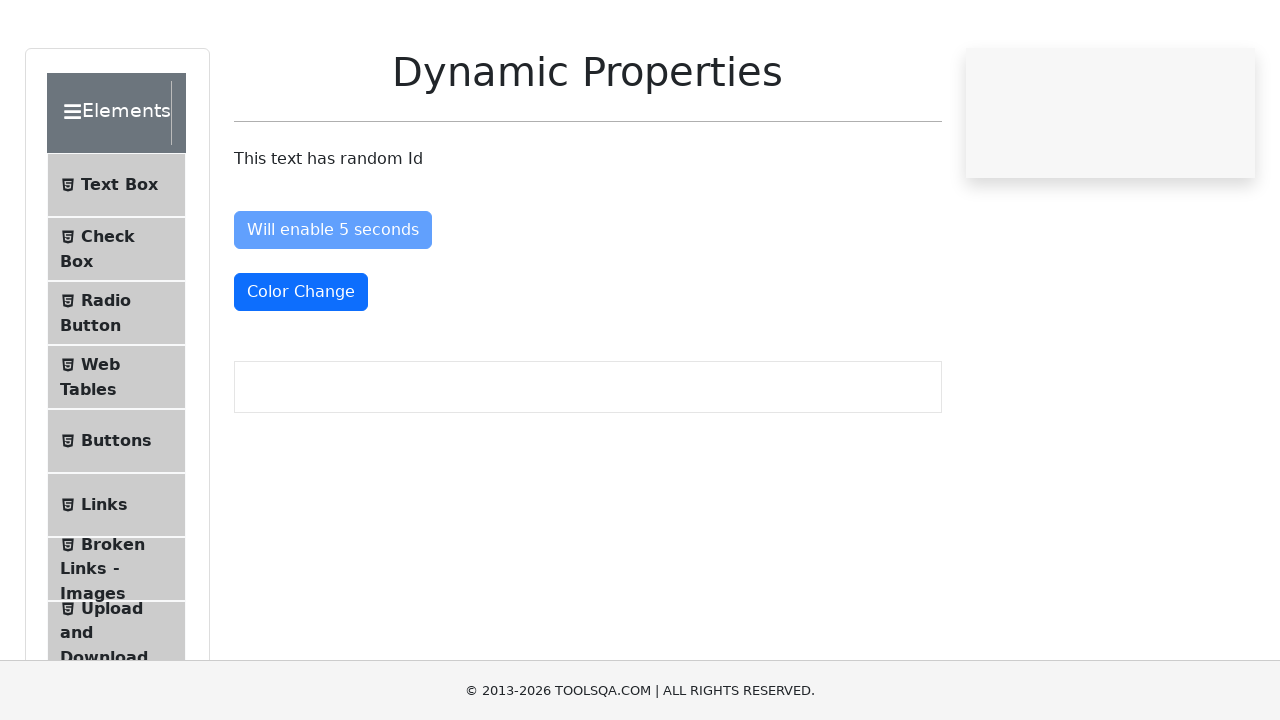

Timeout exception caught as expected - button not clickable within 100ms on #enableAfter
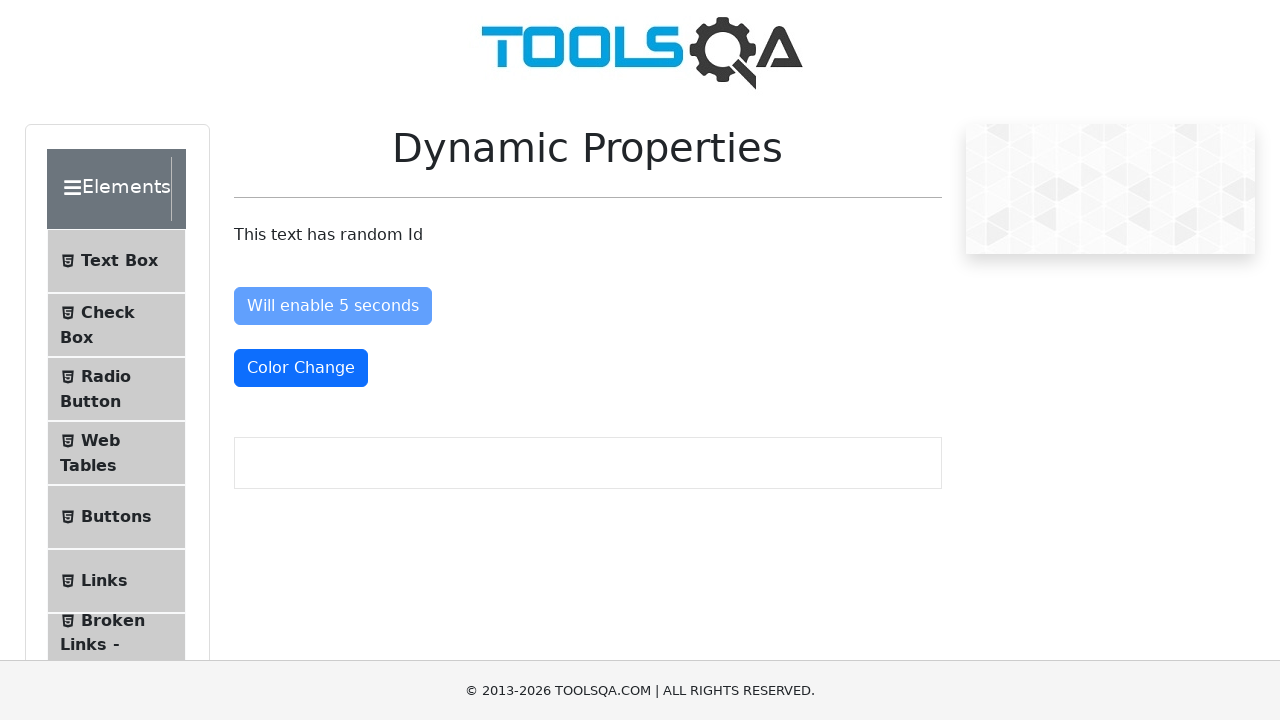

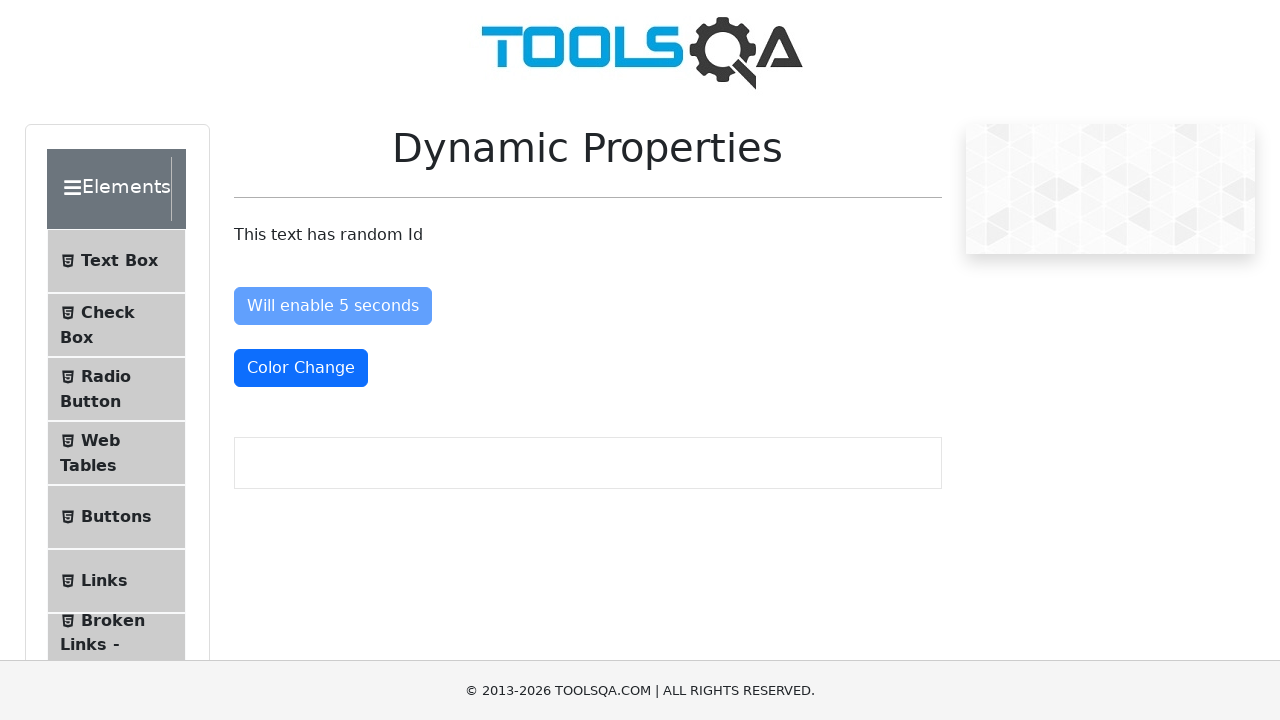